Tests dynamic controls on a page by removing a checkbox and enabling a disabled input field

Starting URL: https://the-internet.herokuapp.com/dynamic_controls

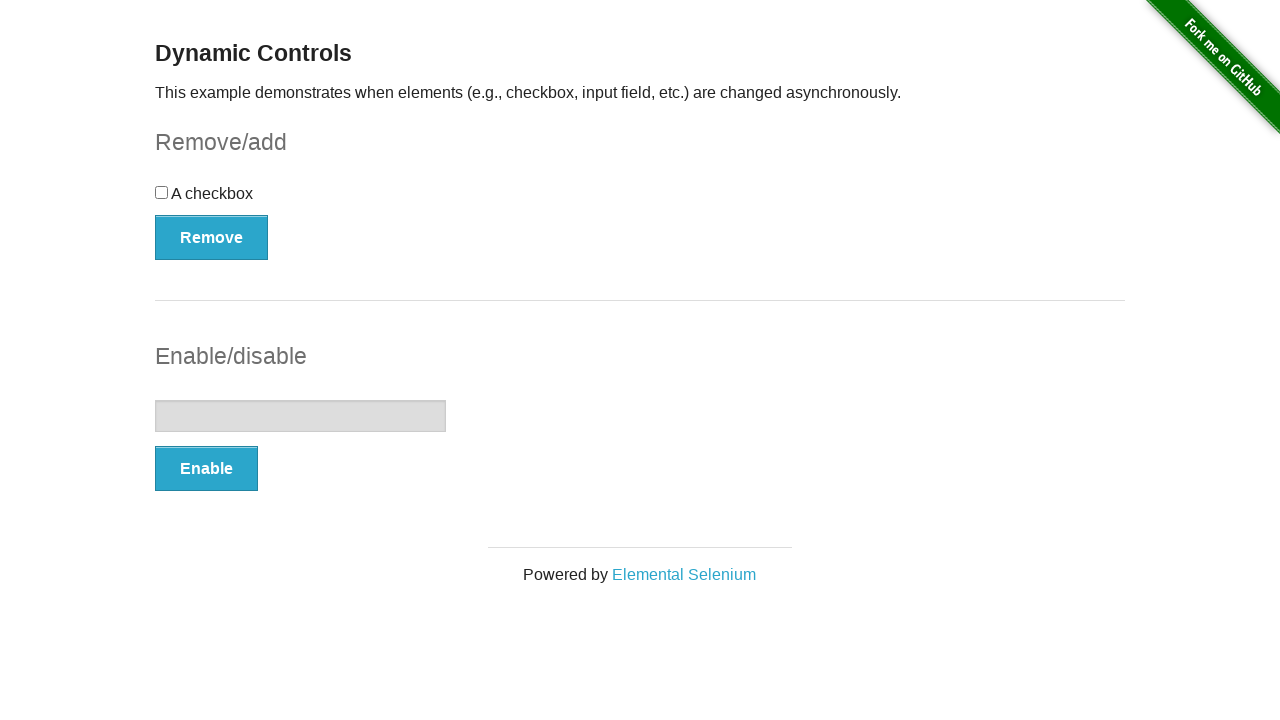

Clicked remove button to remove the checkbox at (212, 237) on button[onclick='swapCheckbox()']
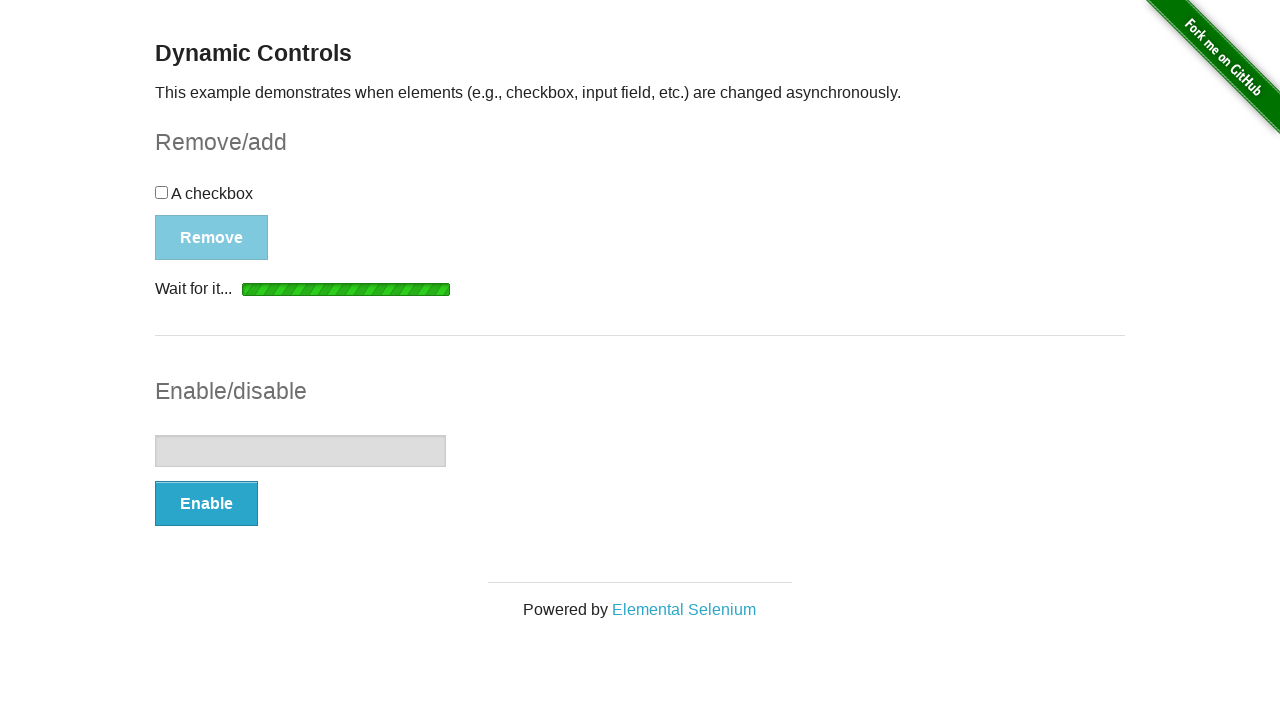

Checkbox successfully removed from the page
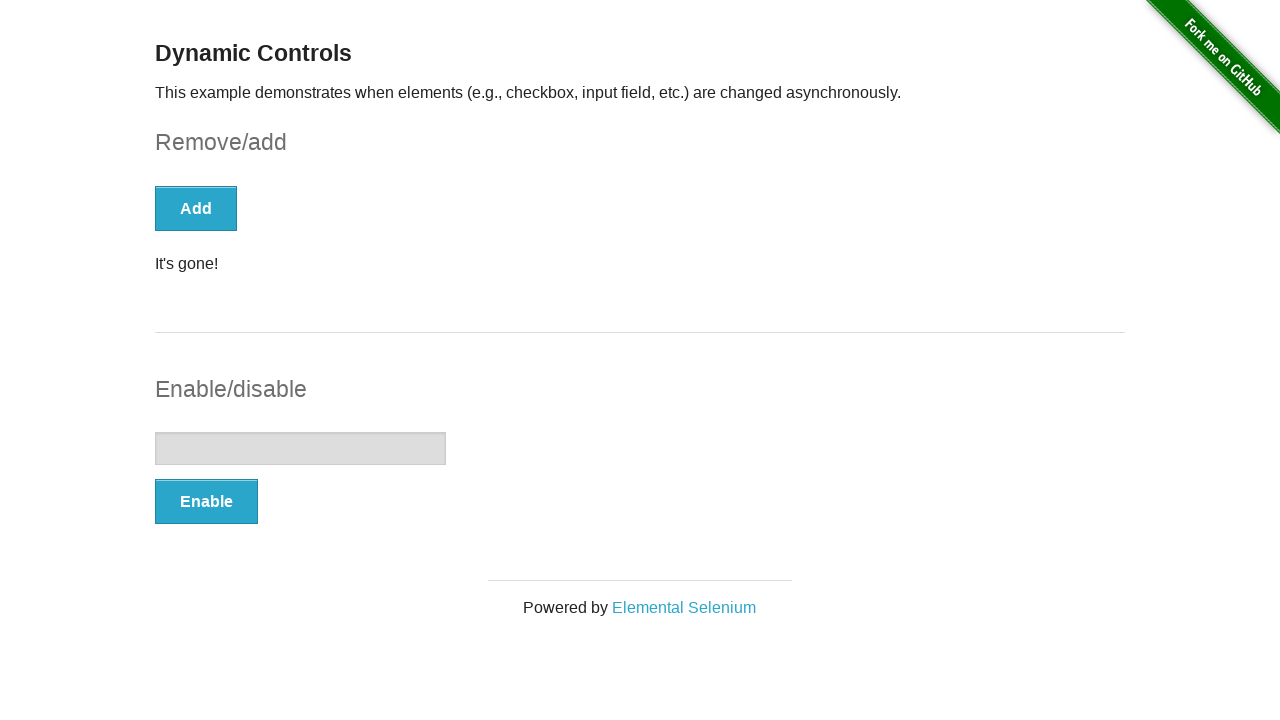

Clicked enable button to enable the input field at (206, 501) on button[onclick='swapInput()']
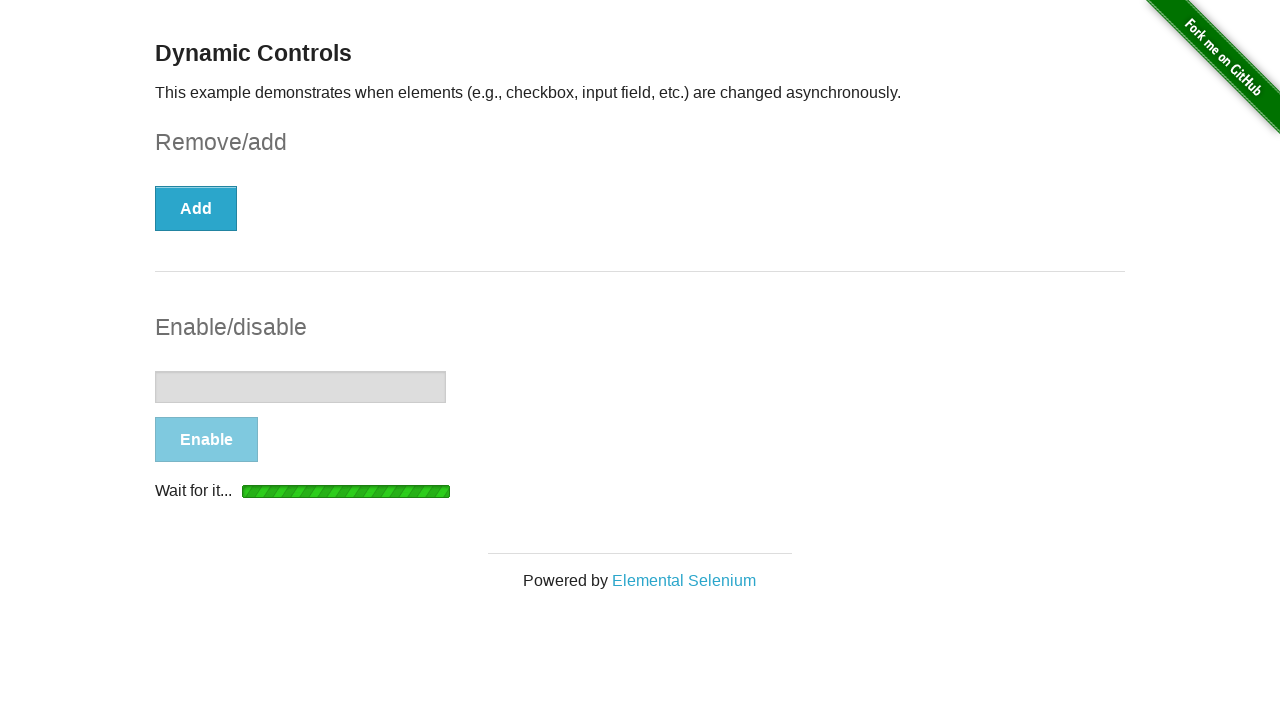

Input field successfully enabled
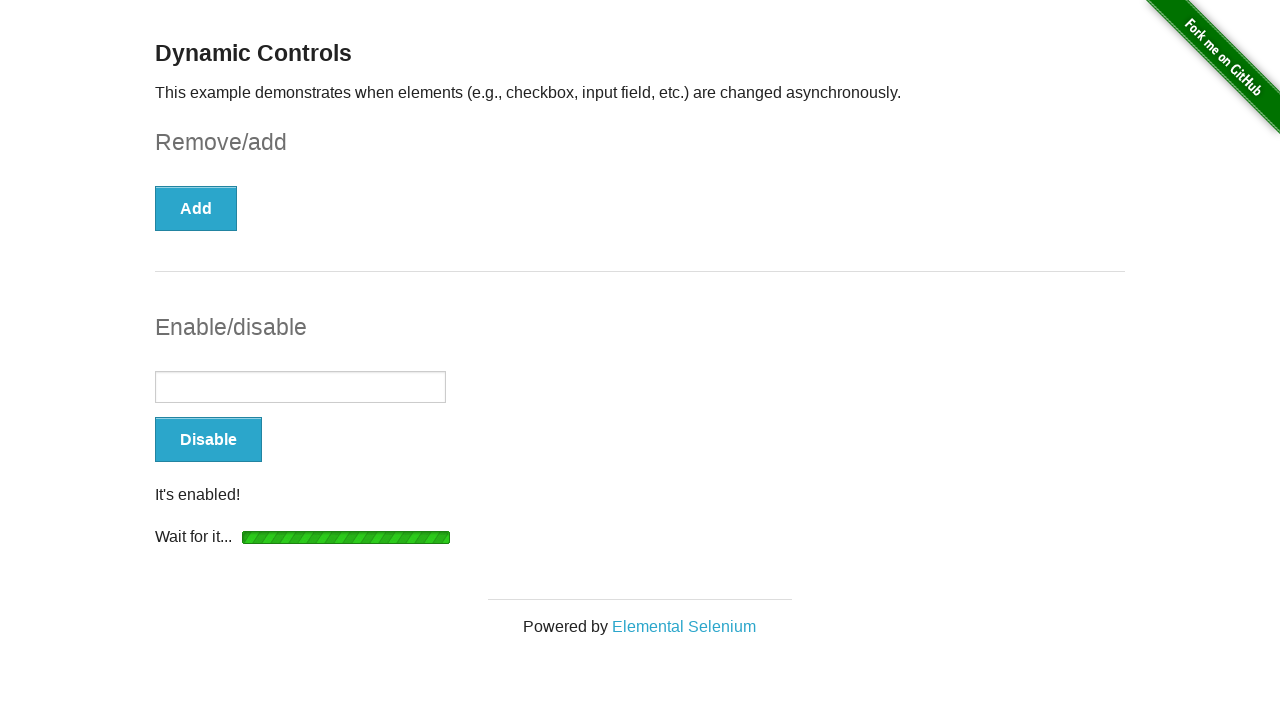

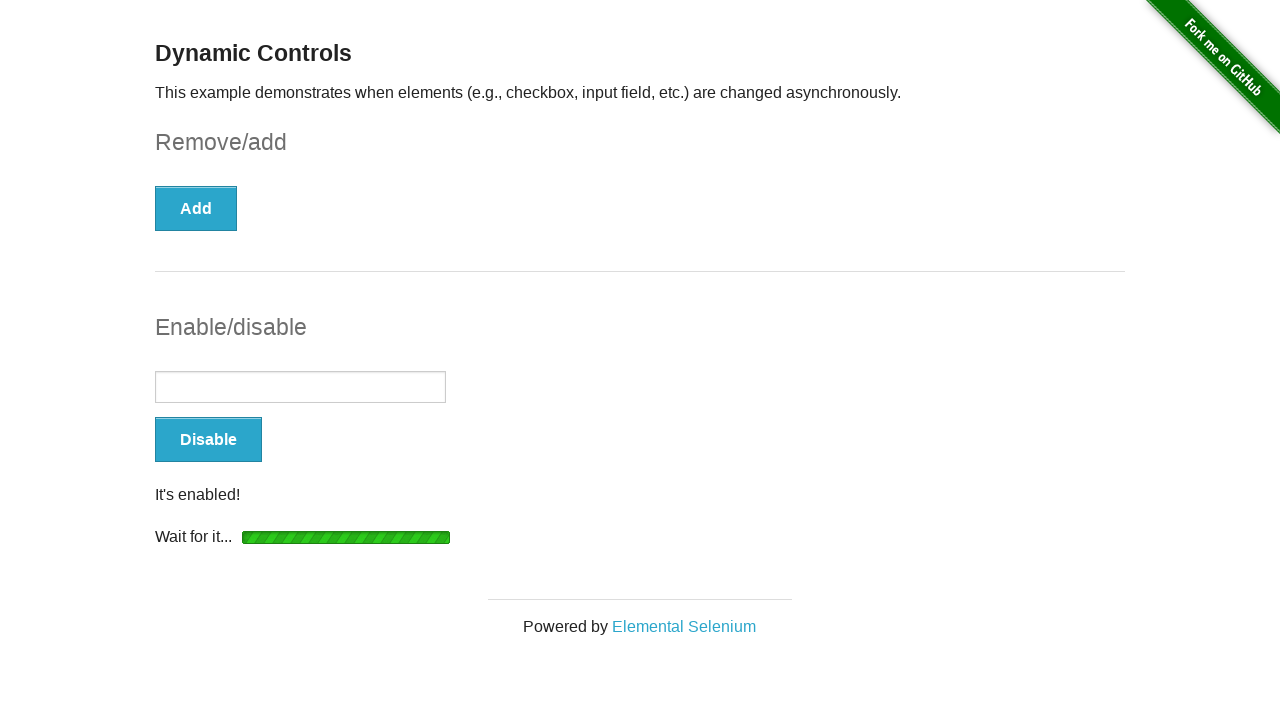